Navigates to Top List then to Top Rated Esoteric Languages submenu and verifies header

Starting URL: http://www.99-bottles-of-beer.net/

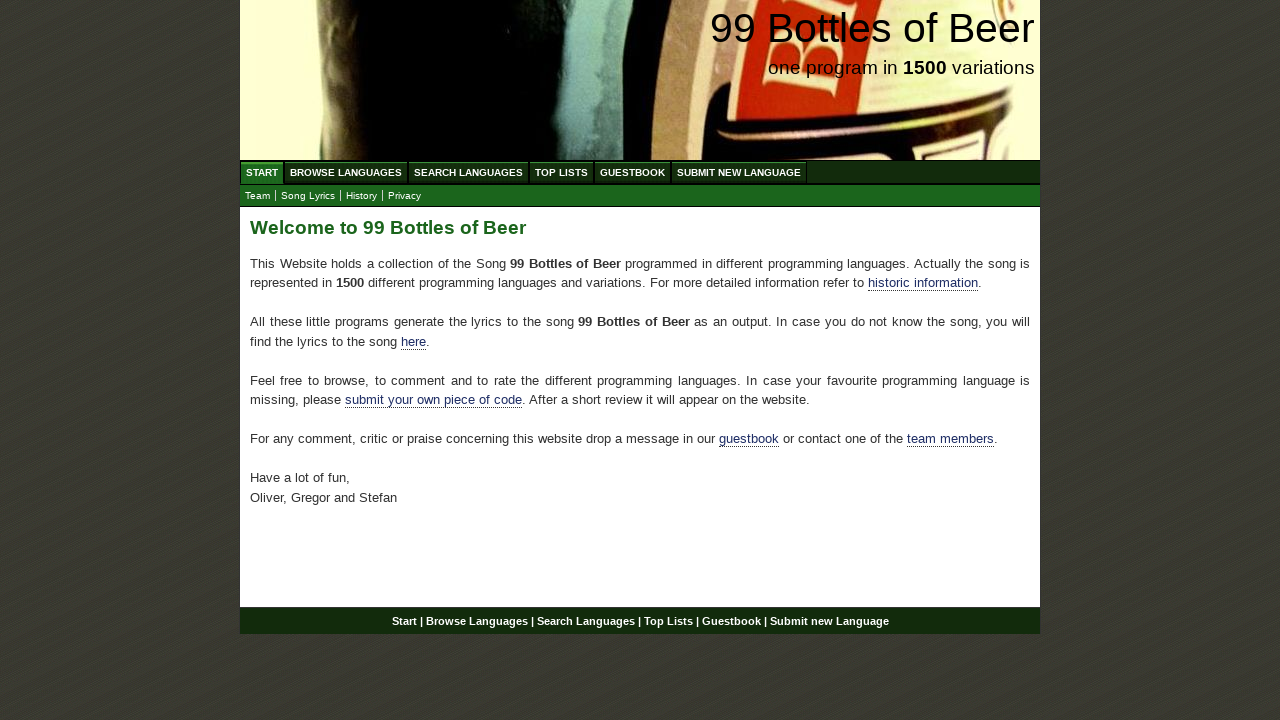

Clicked on Top List menu at (562, 172) on text=Top List
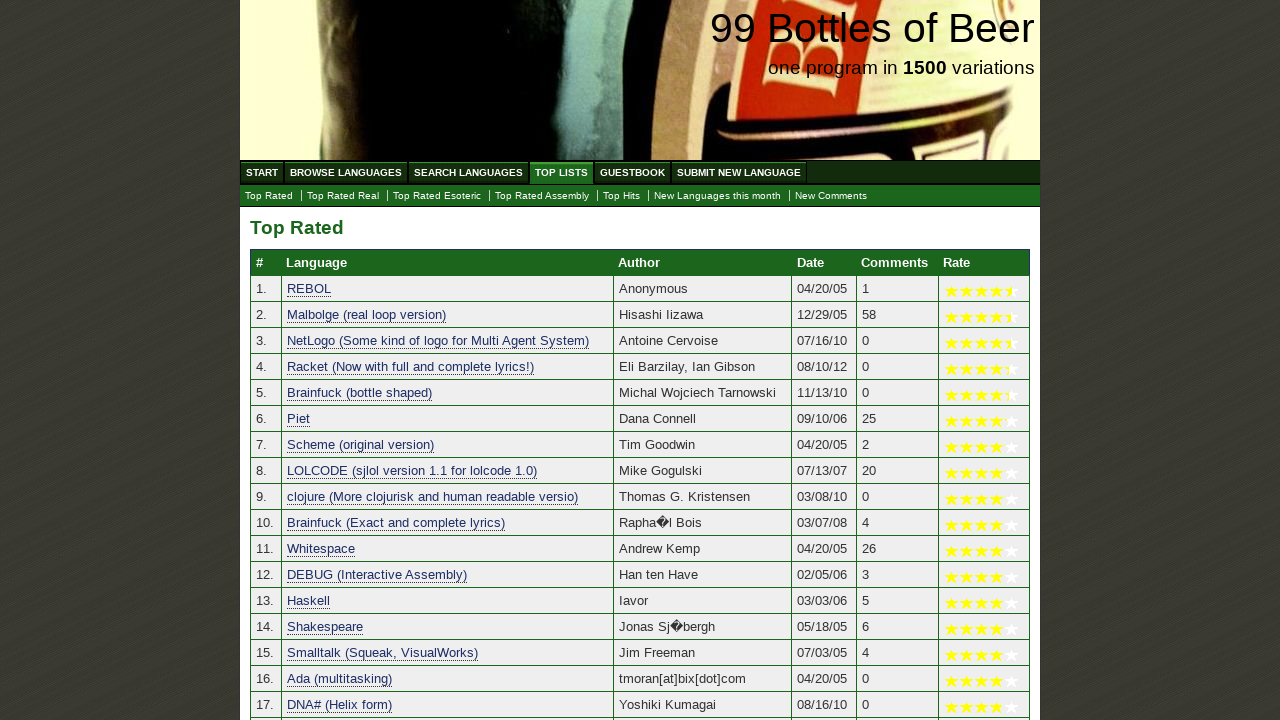

Clicked on Esoteric submenu at (437, 196) on text=Esoteric
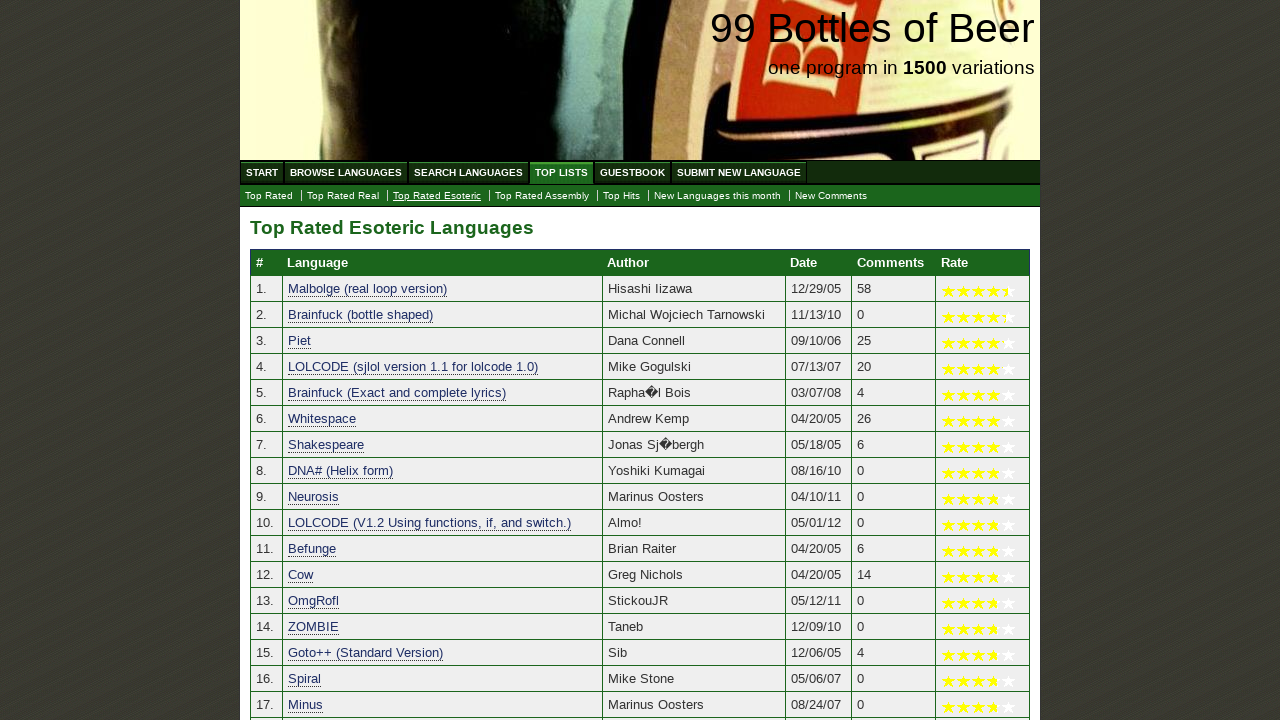

Waited for main header element to load
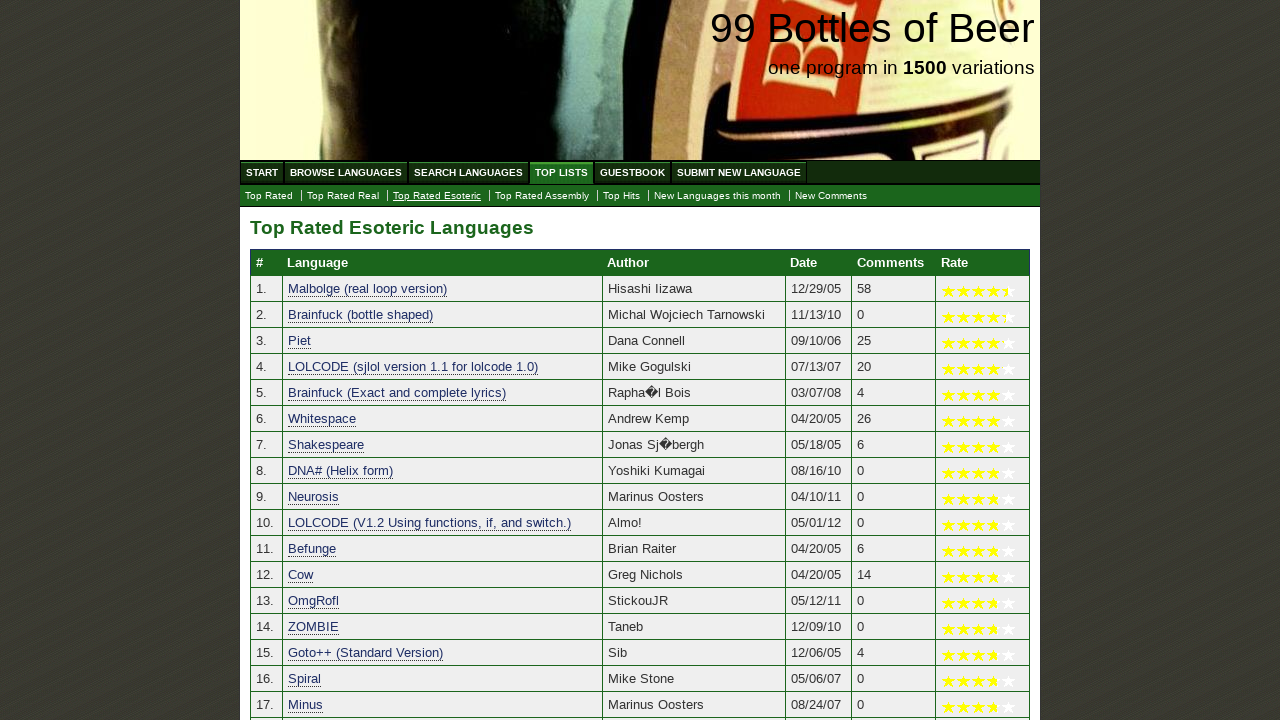

Retrieved header text content
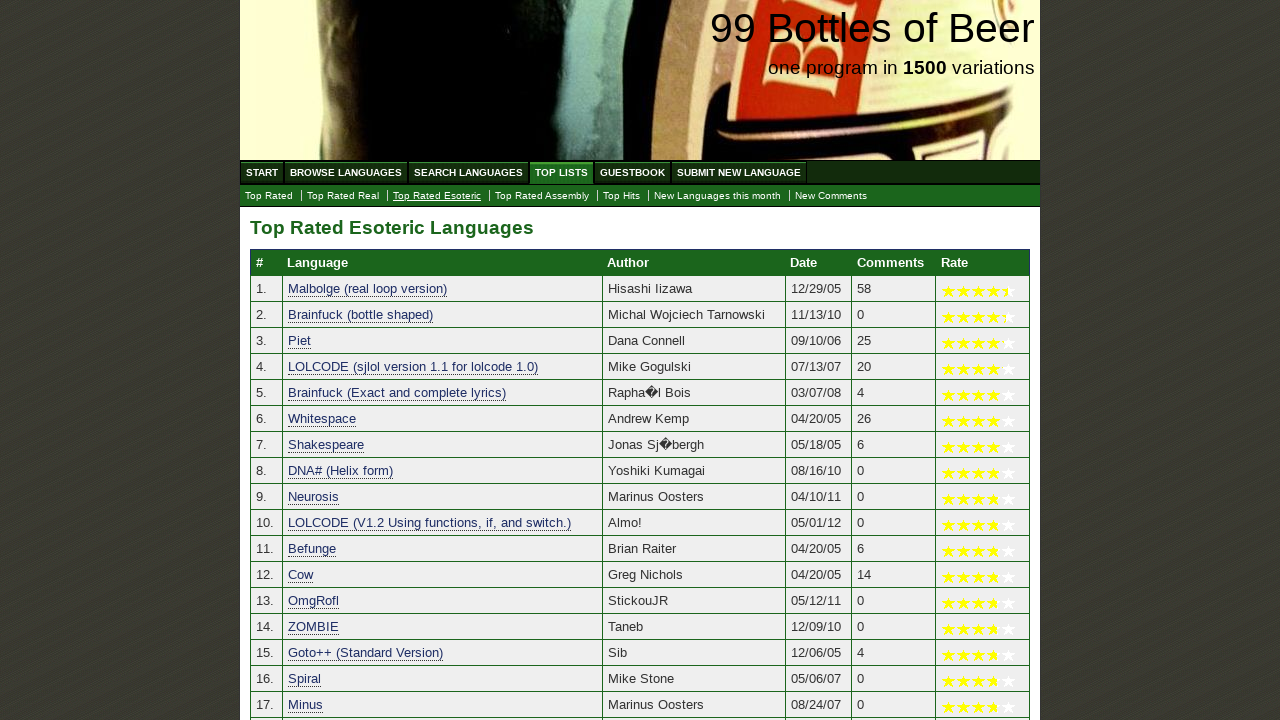

Verified header text equals 'Top Rated Esoteric Languages'
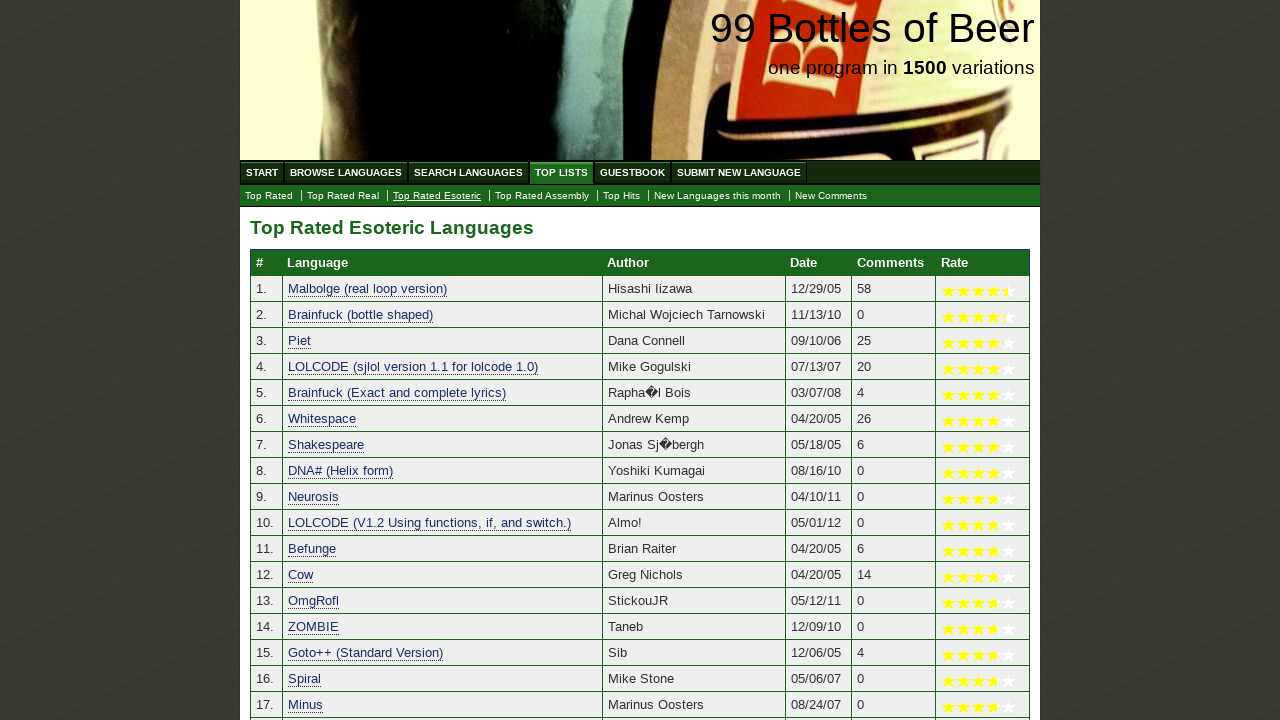

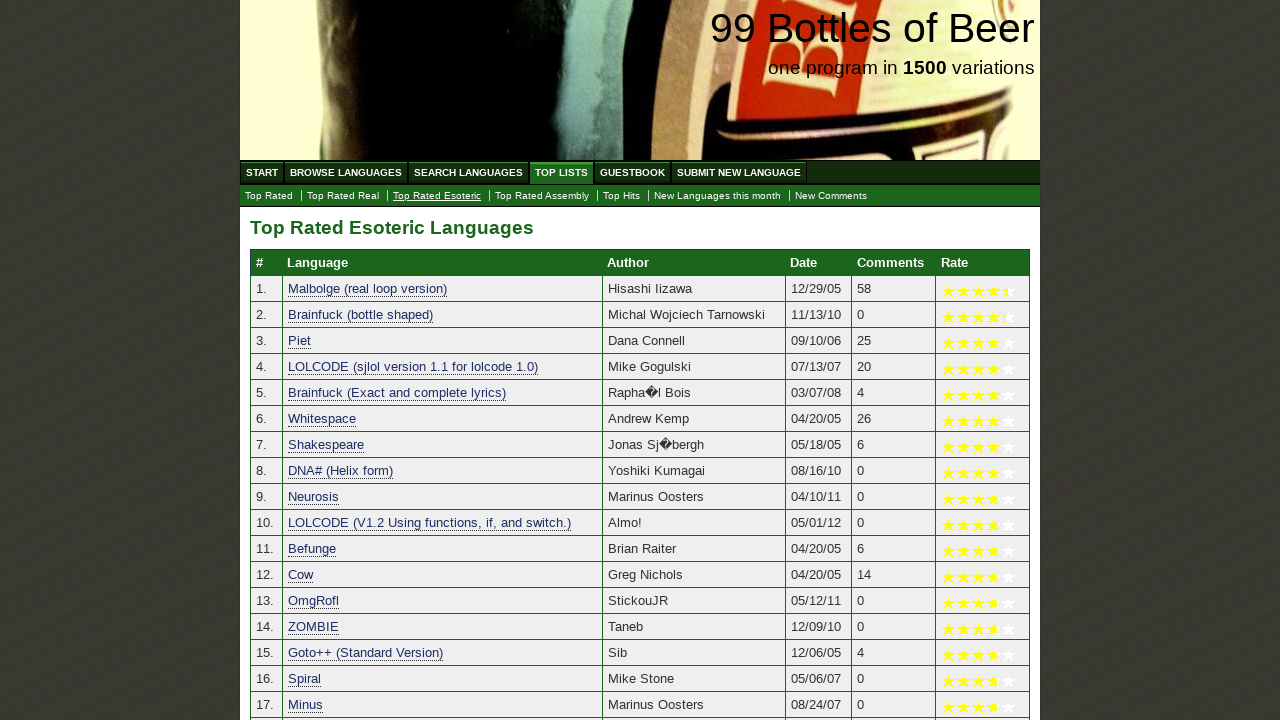